Navigates to Bilibili homepage and waits for the page to load, testing basic page accessibility

Starting URL: https://www.bilibili.com

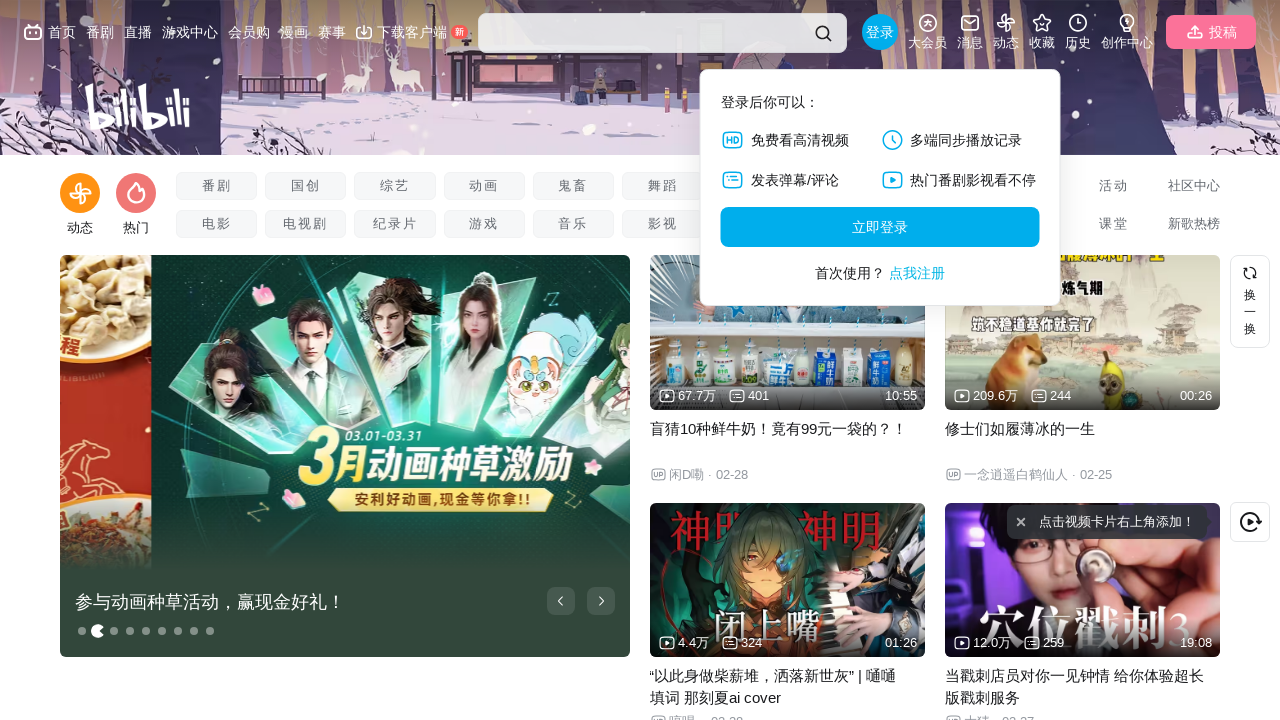

Navigated to Bilibili homepage
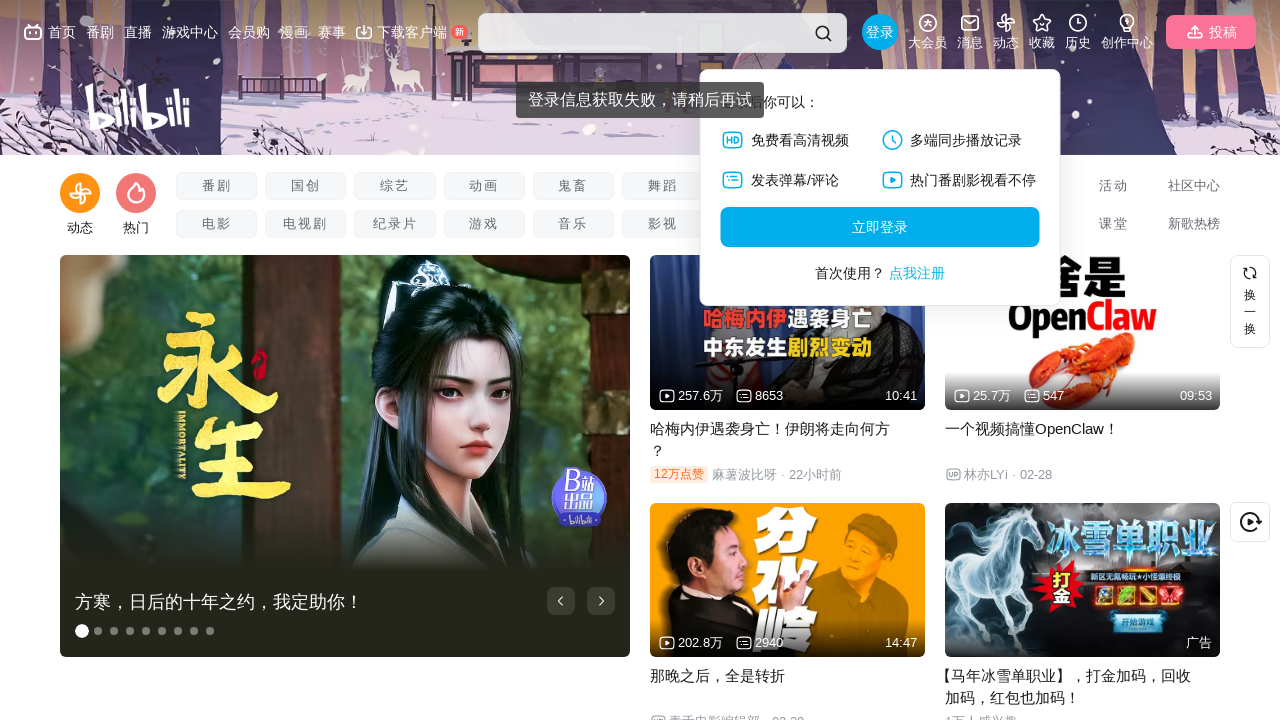

Page DOM content loaded
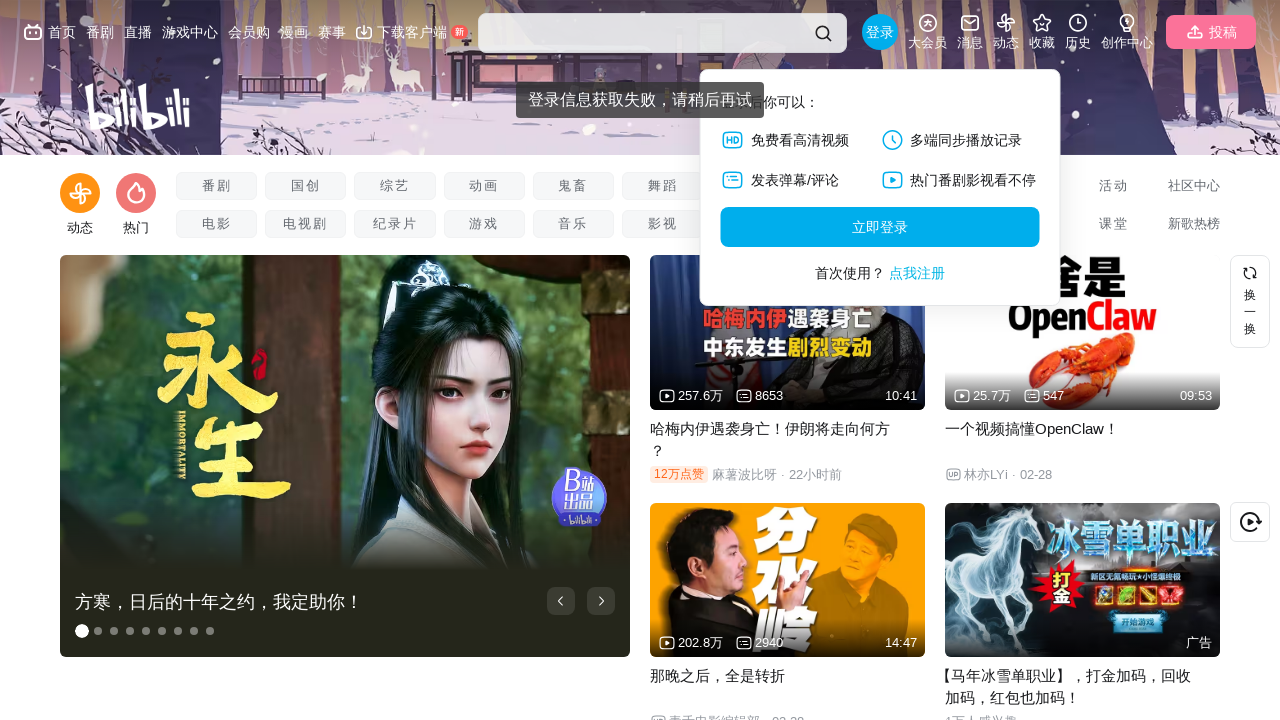

Body element confirmed present - page fully accessible
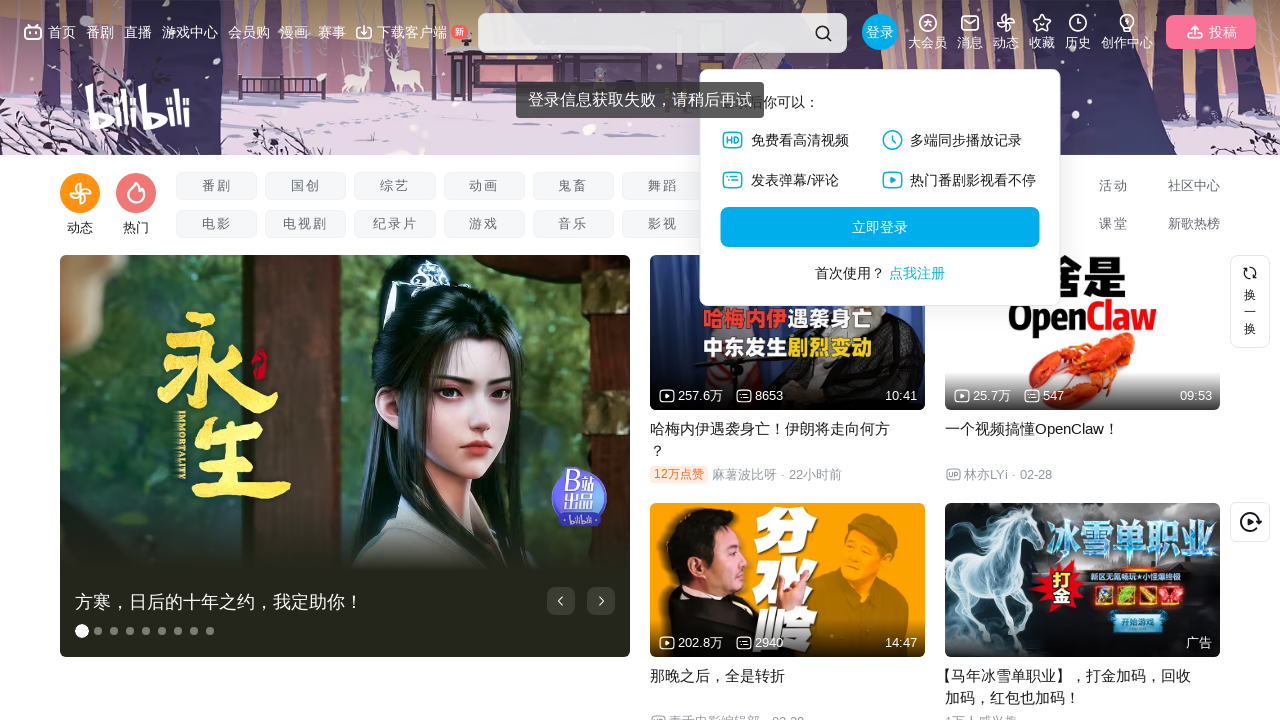

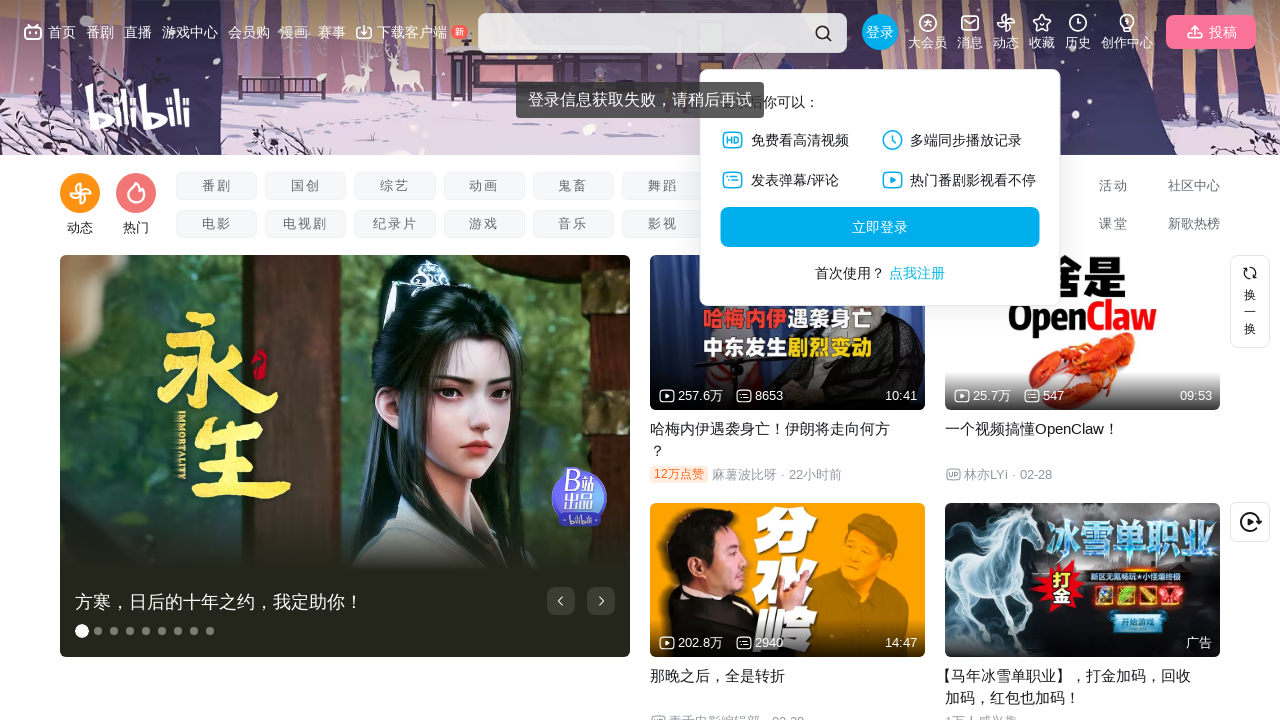